Tests dynamic controls functionality by clicking an Enable button, waiting for loading to complete, and filling a text field that becomes enabled.

Starting URL: https://the-internet.herokuapp.com/dynamic_controls

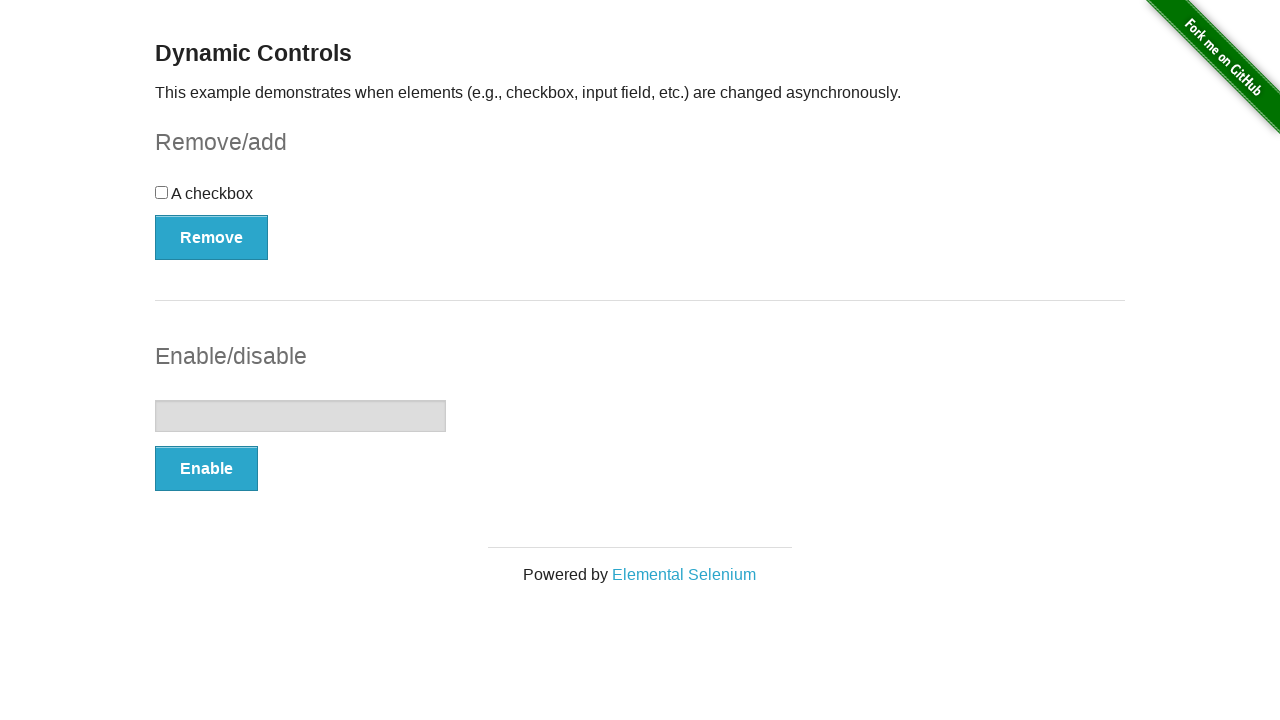

Clicked Enable button to activate dynamic control at (206, 469) on button:has-text("Enable")
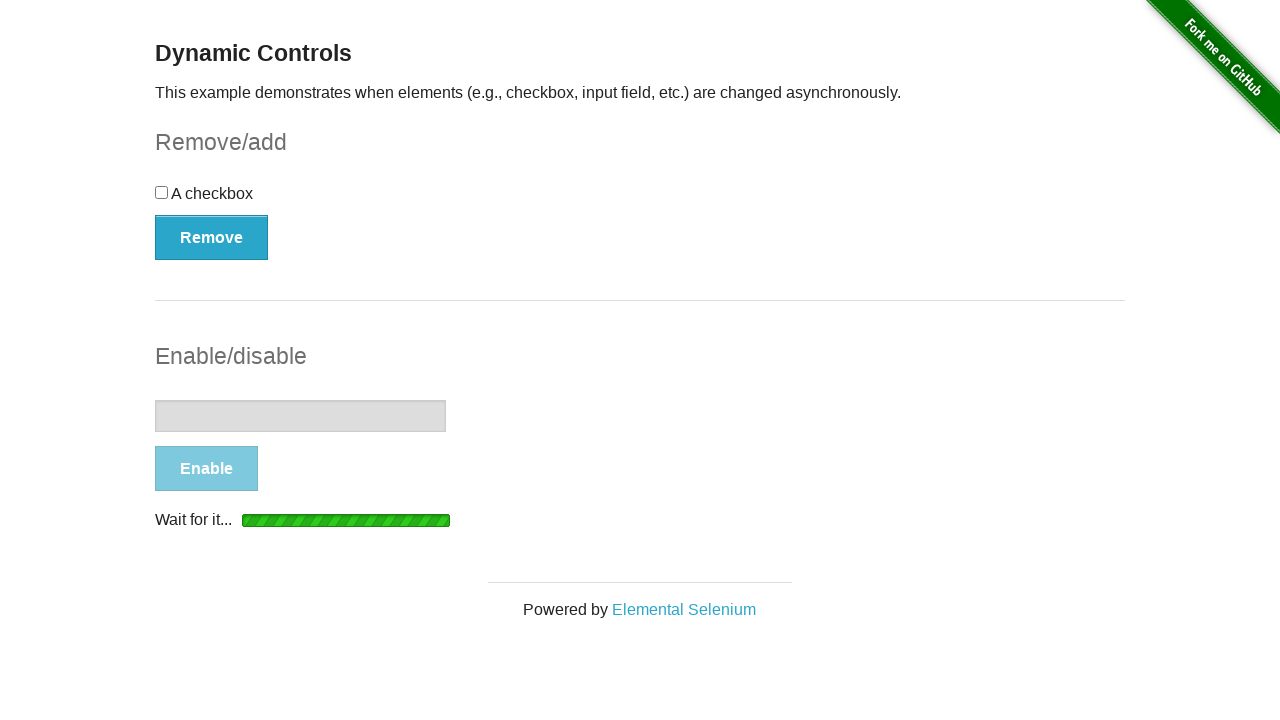

Loading indicator disappeared after enabling control
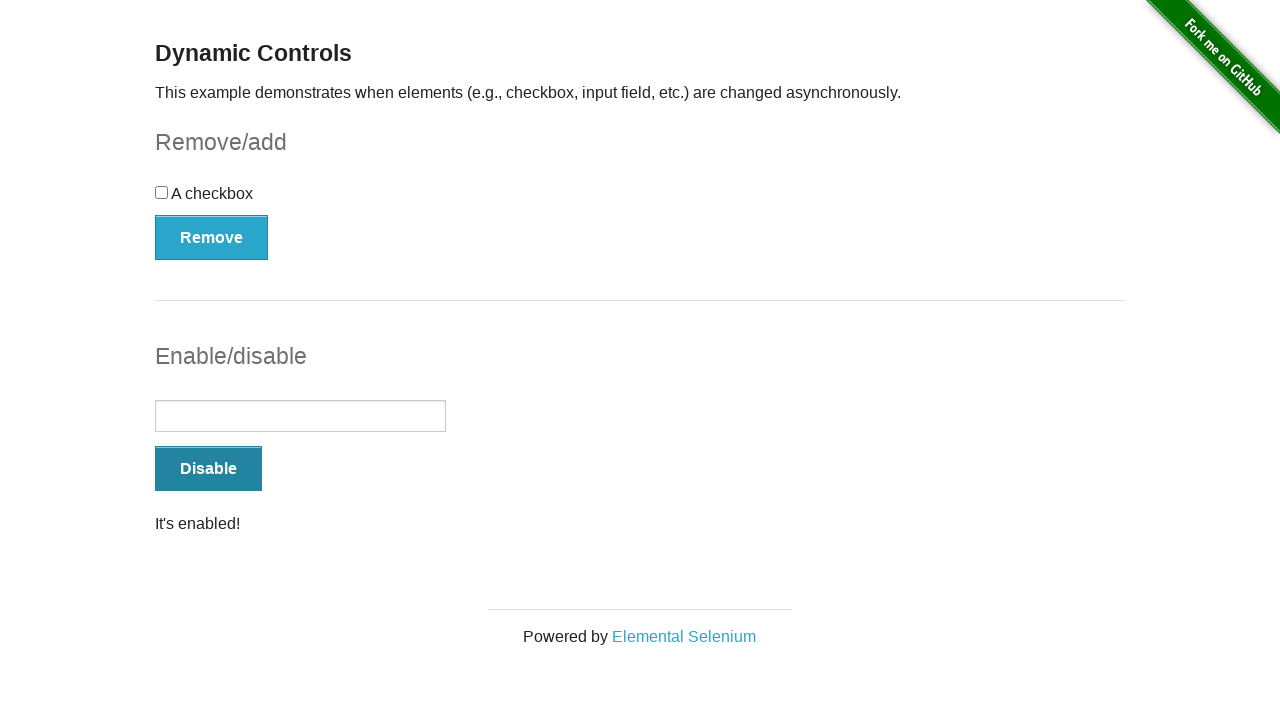

Filled enabled text field with test content on input[type="text"]
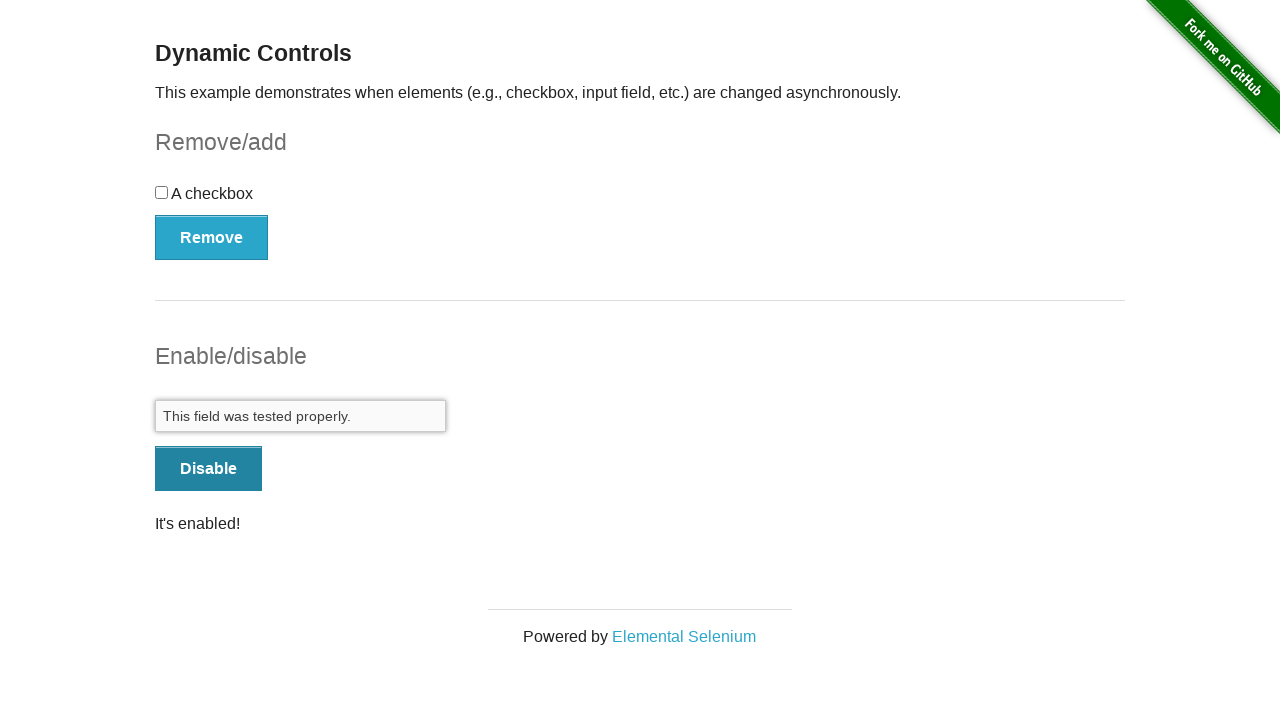

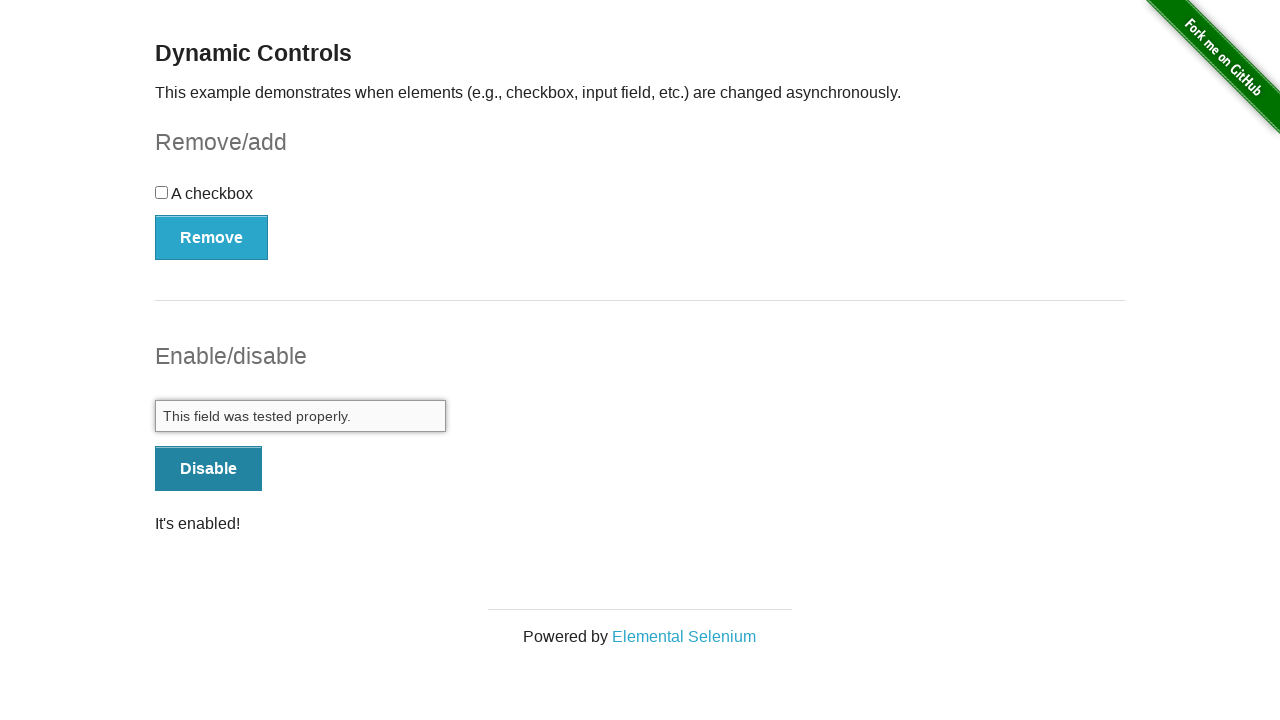